Tests the SF.gov pothole reporting form by navigating through the initial steps, selecting an issue type, entering coordinates in an address field, and attempting to interact with the map to set a location.

Starting URL: https://www.sf.gov/report-pothole-and-street-issues

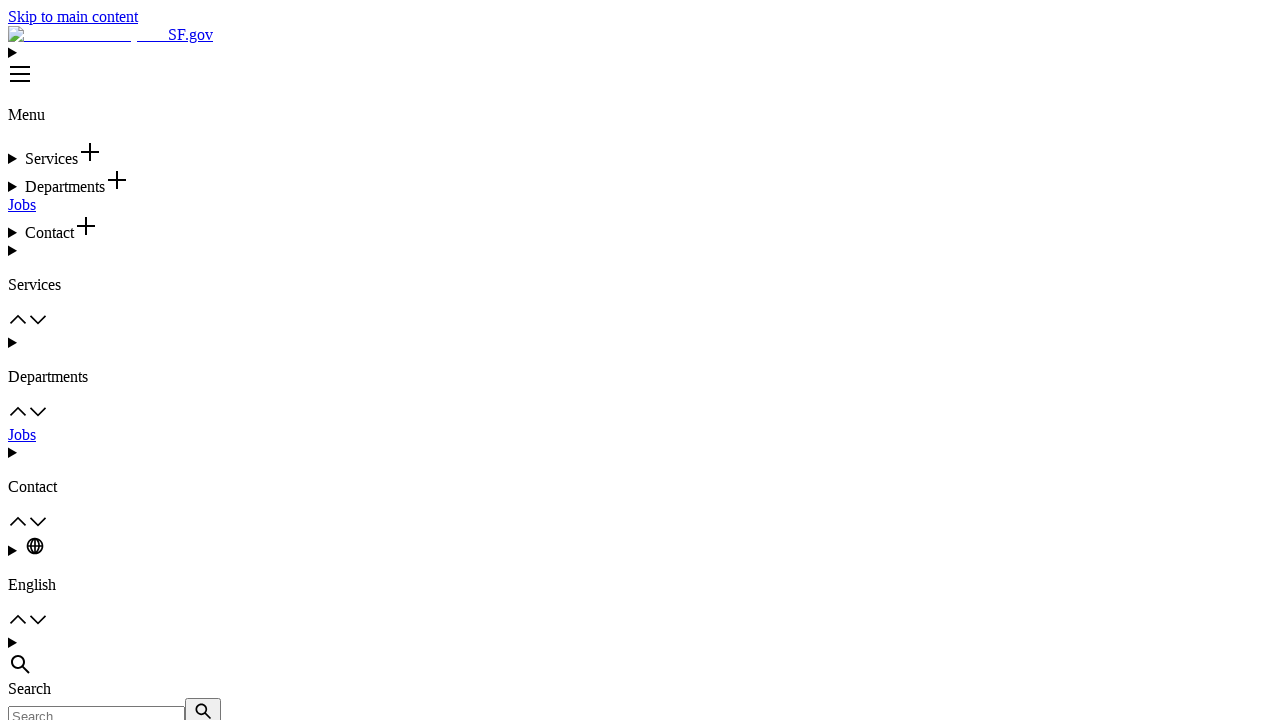

Waited for page to load (3 seconds)
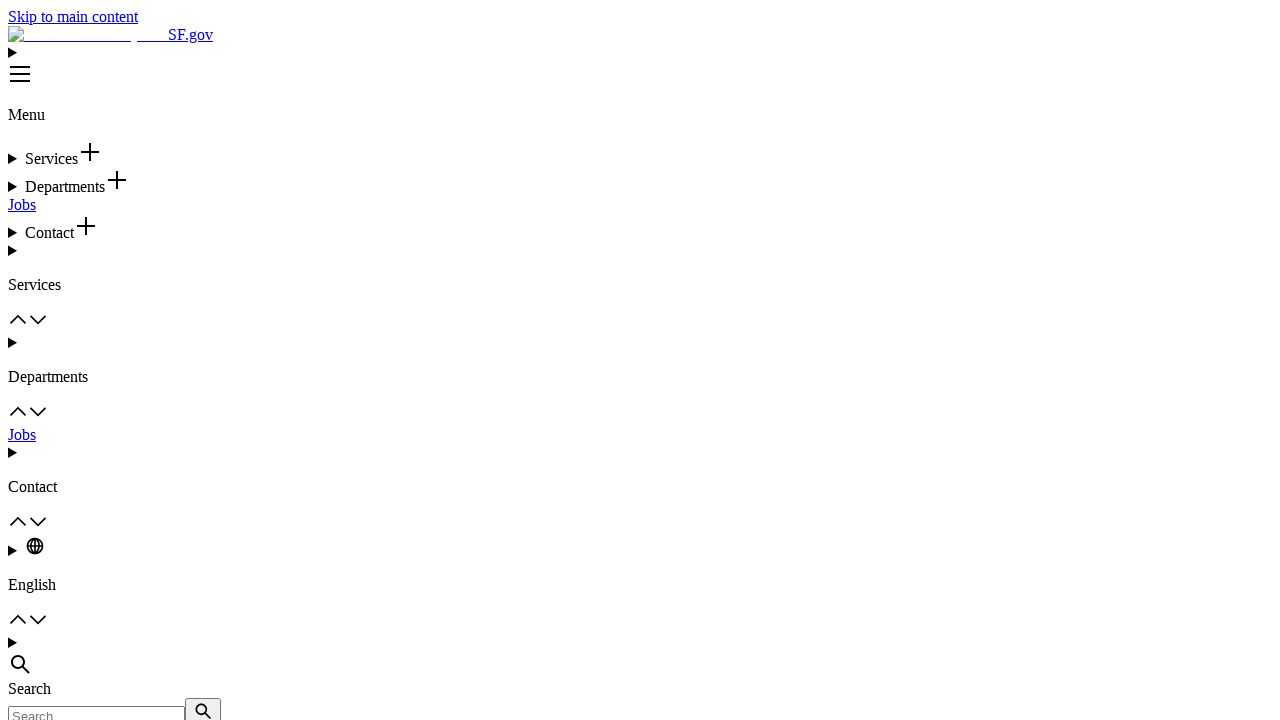

Clicked Report button to navigate to Verint services at (30, 361) on a[href*='verintcloudservices.com'] >> nth=0
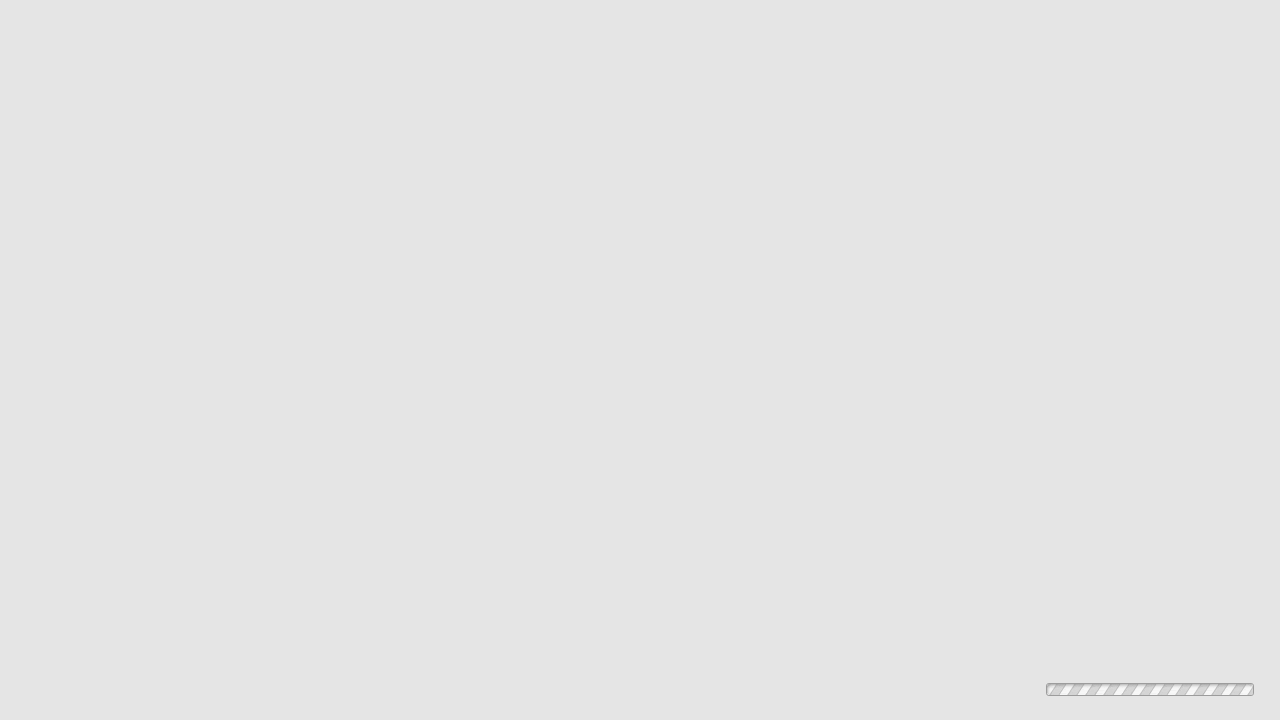

Waited for Verint form to load (5 seconds)
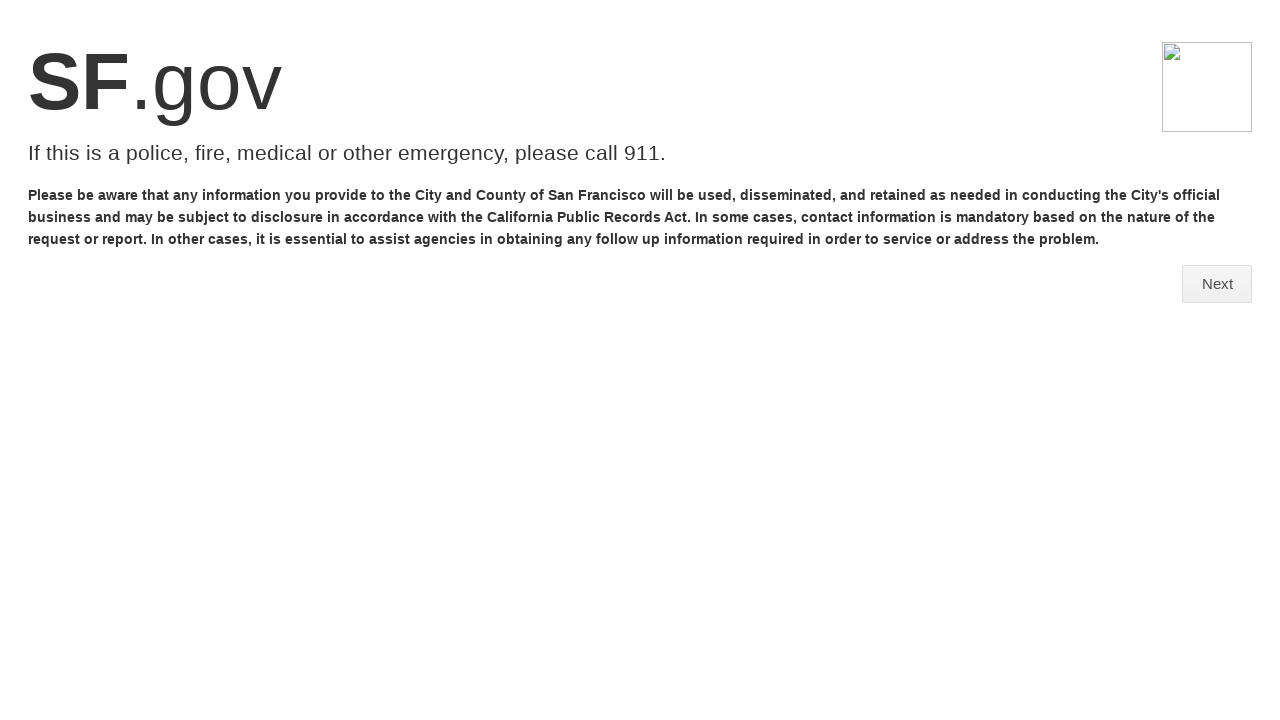

Clicked Next/Continue button to proceed past disclaimer at (1217, 284) on button:has-text('Next'), button:has-text('Continue'), a:has-text('Next'), a:has-
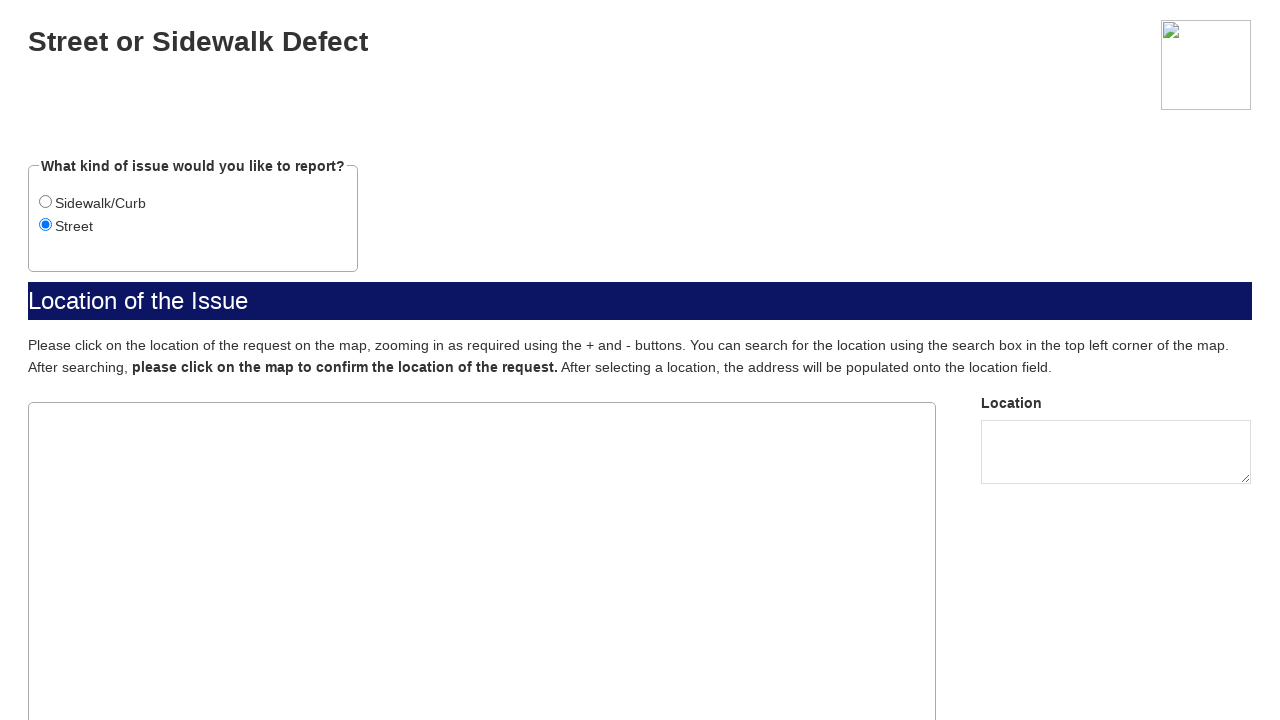

Waited for form to advance after disclaimer (3 seconds)
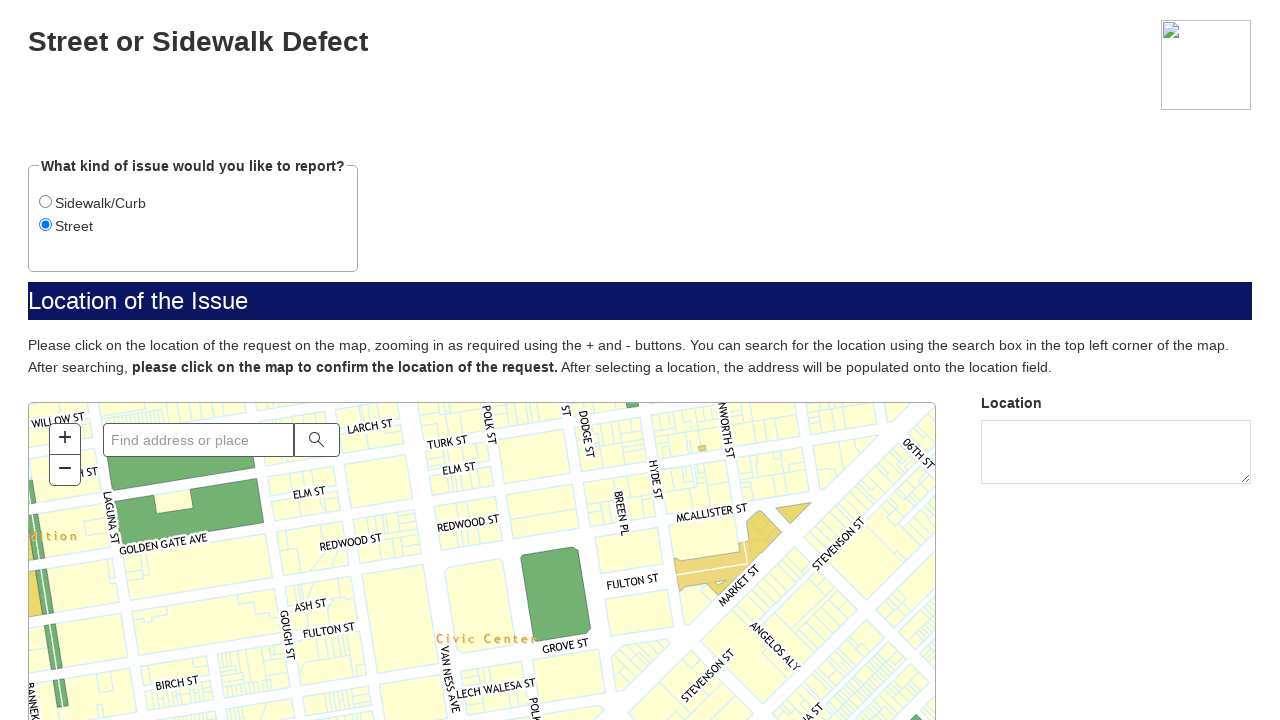

Selected first issue type radio button at (46, 202) on input[type='radio'] >> nth=0
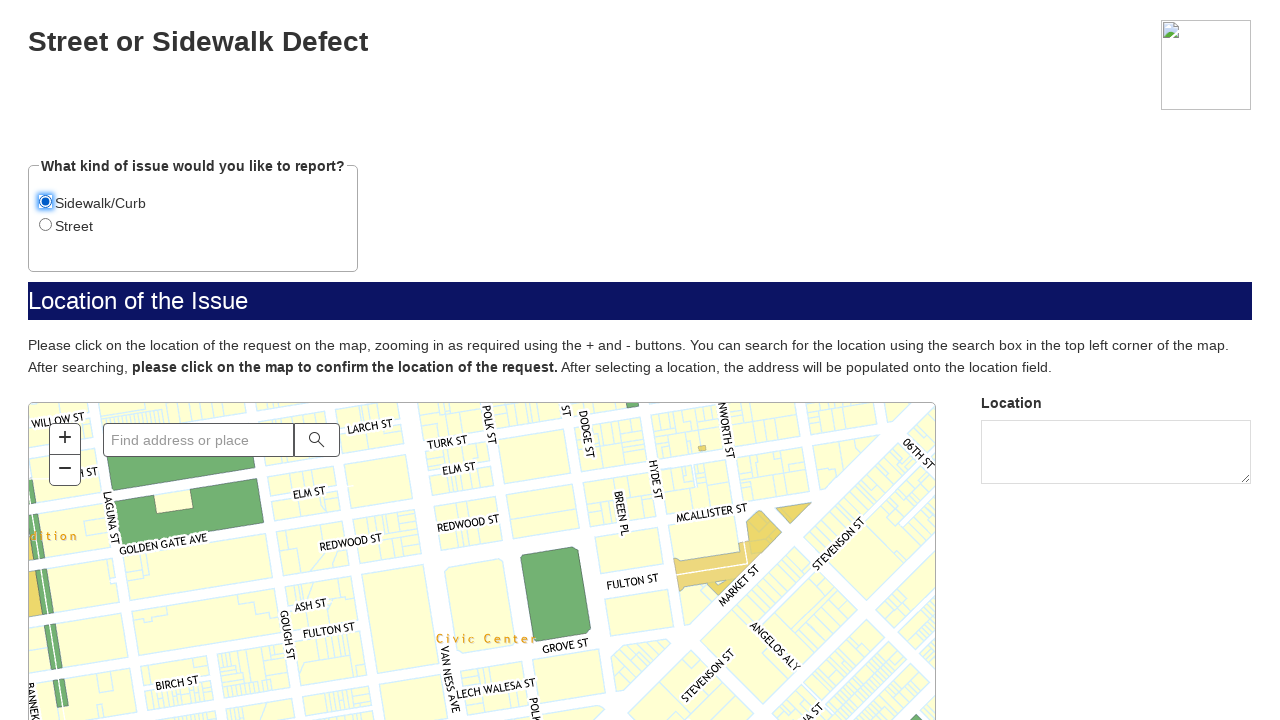

Waited for issue type selection to register (1 second)
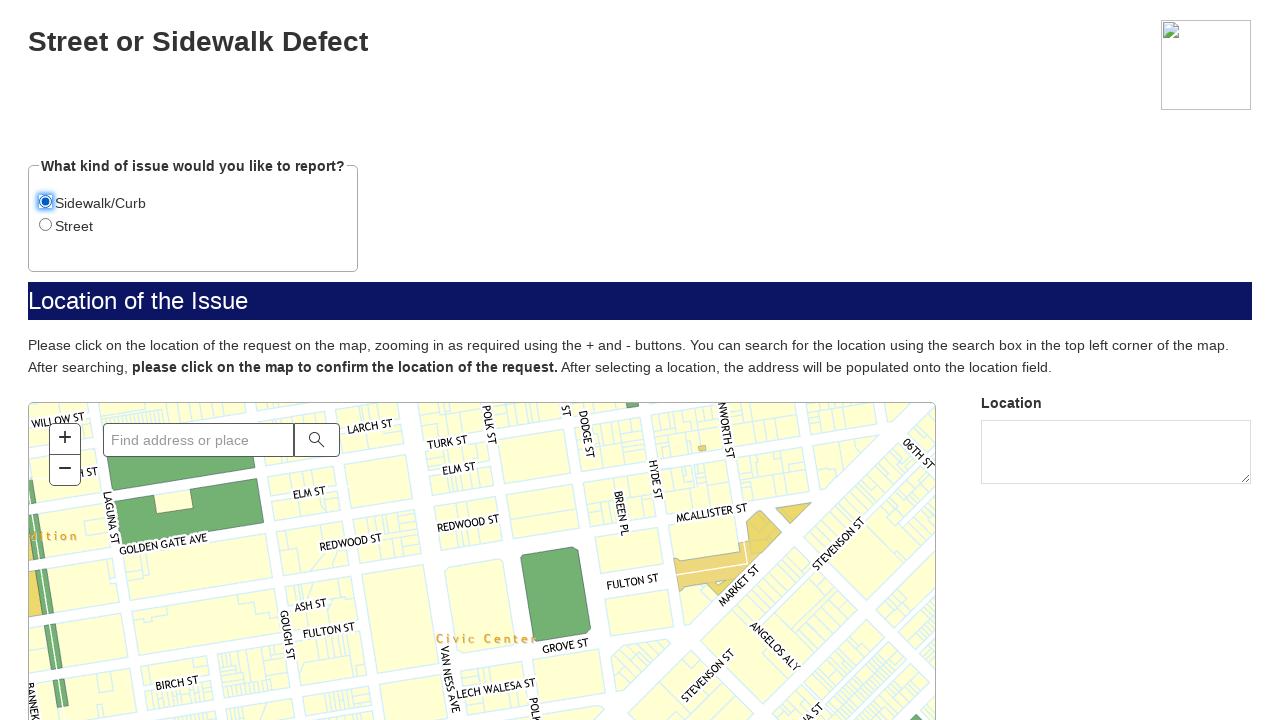

Entered coordinates (37.755196, -122.423207) in address field on input[placeholder*='address'] >> nth=0
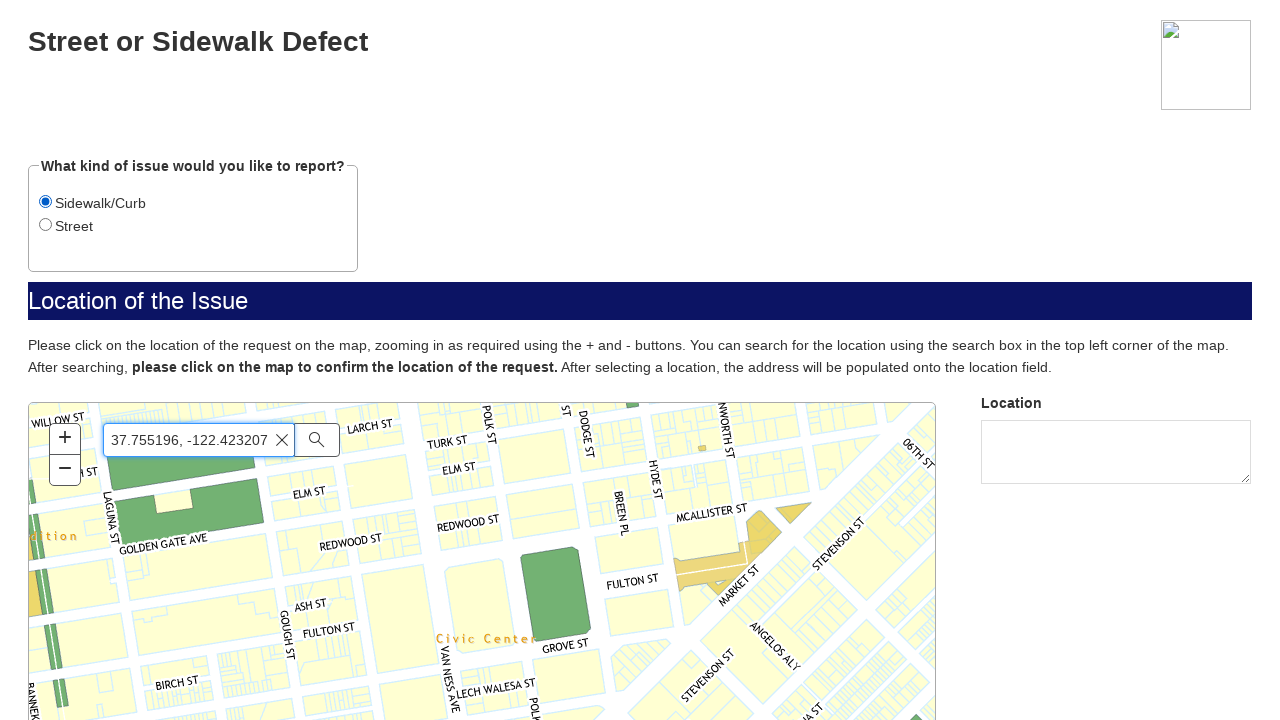

Waited after entering coordinates (1 second)
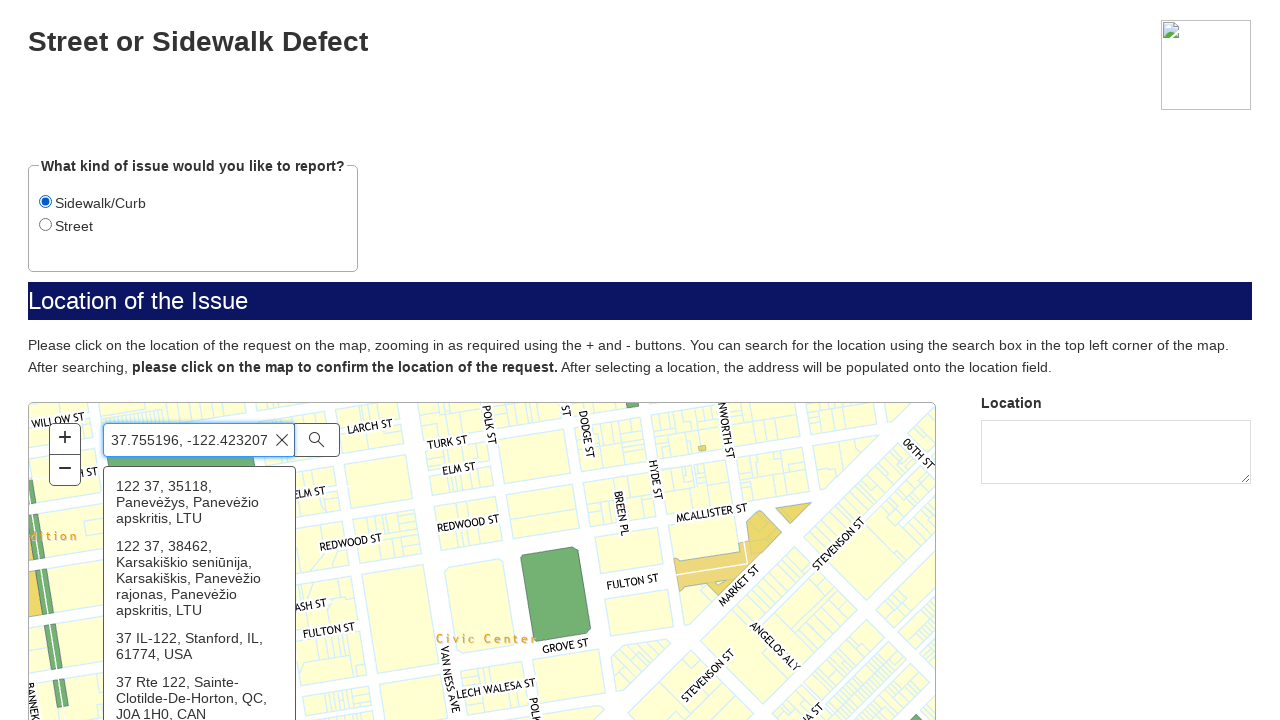

Pressed Enter to search for address on input[placeholder*='address'] >> nth=0
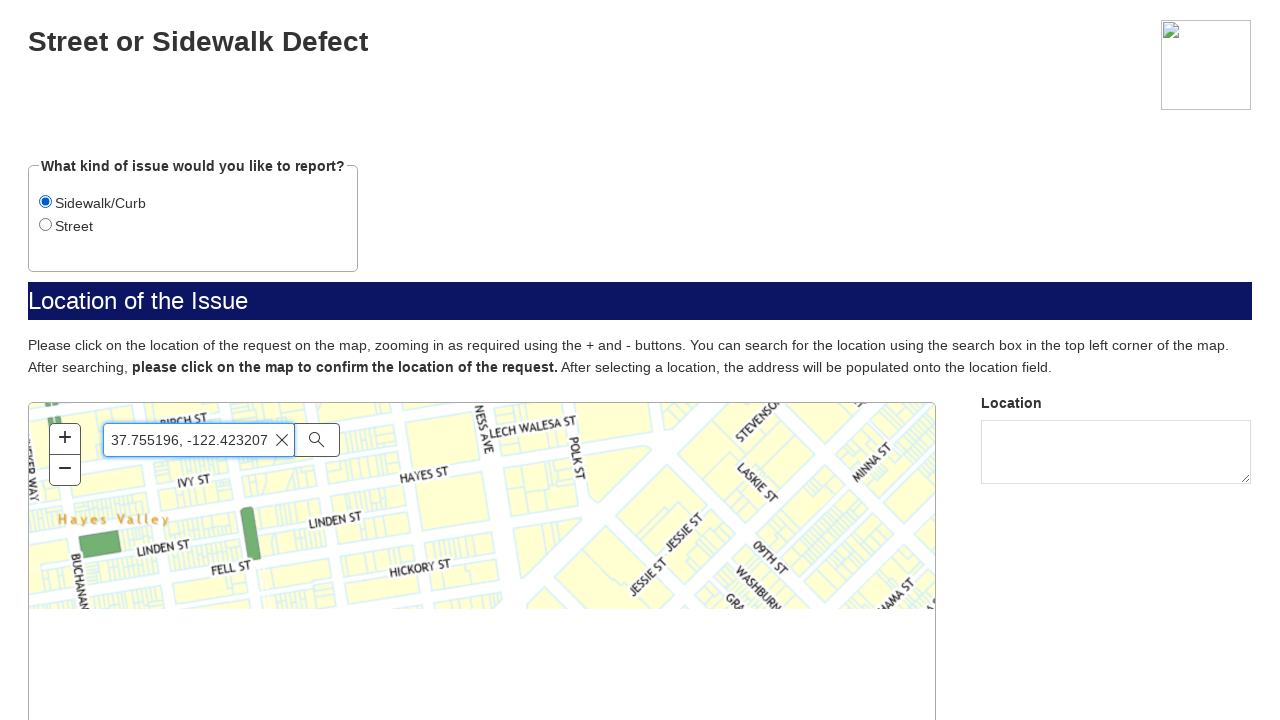

Waited for address search results to load (3 seconds)
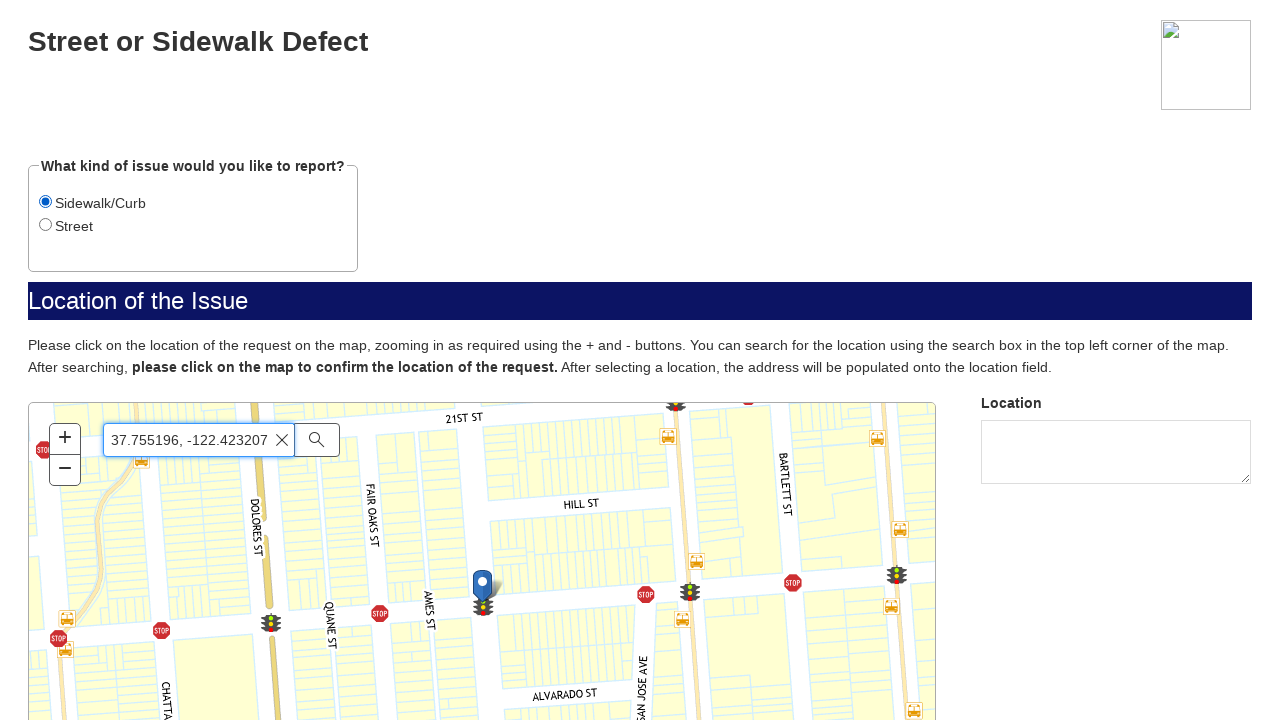

Clicked in center of map viewport to set location (640, 360) at (640, 360)
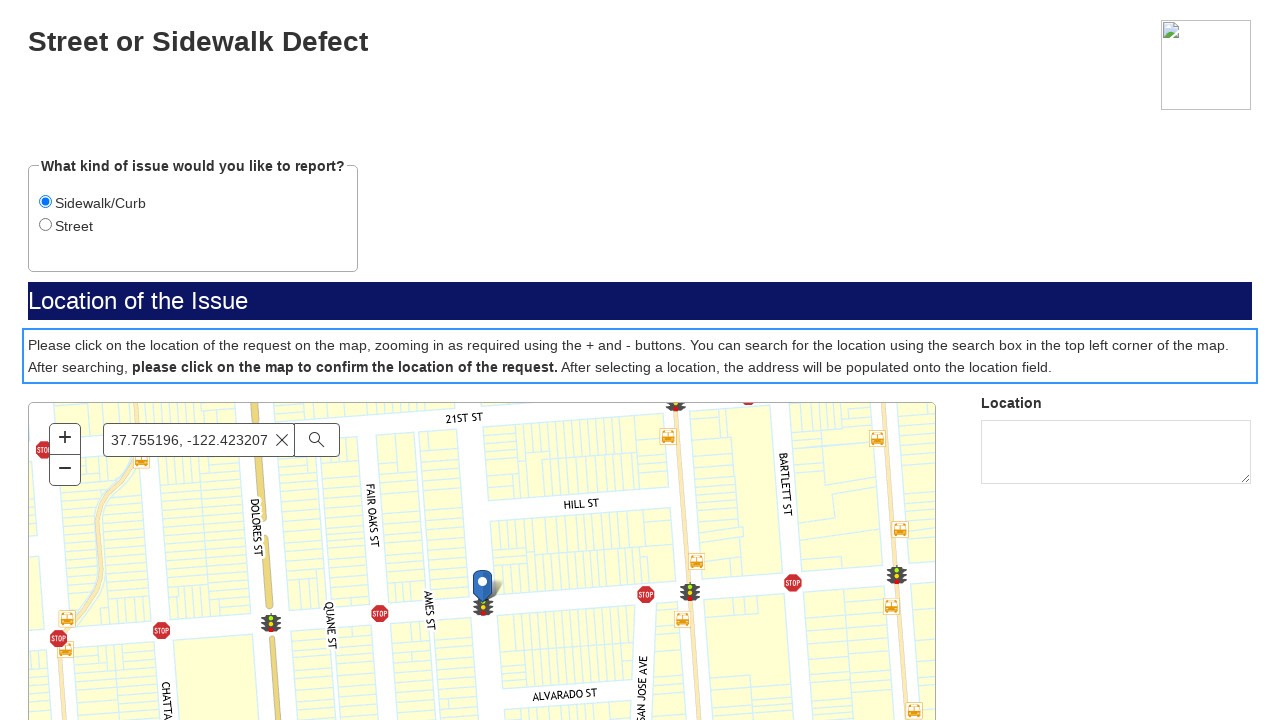

Waited after map interaction (2 seconds)
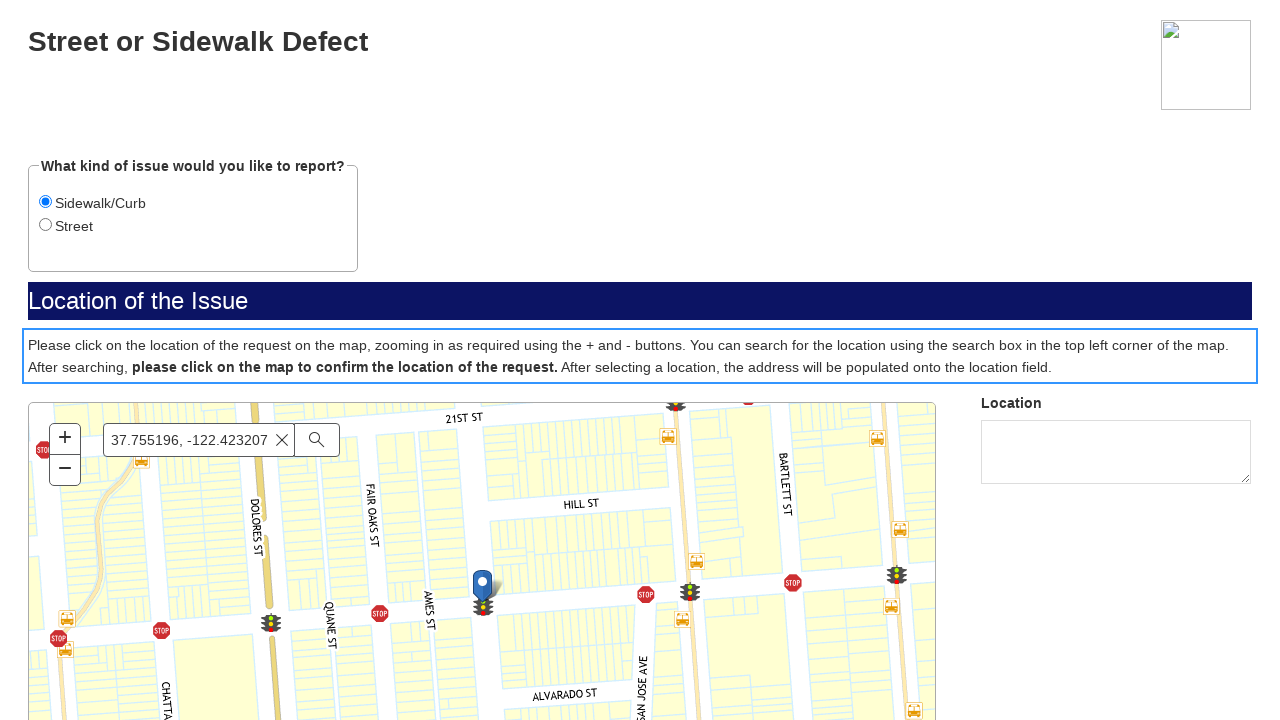

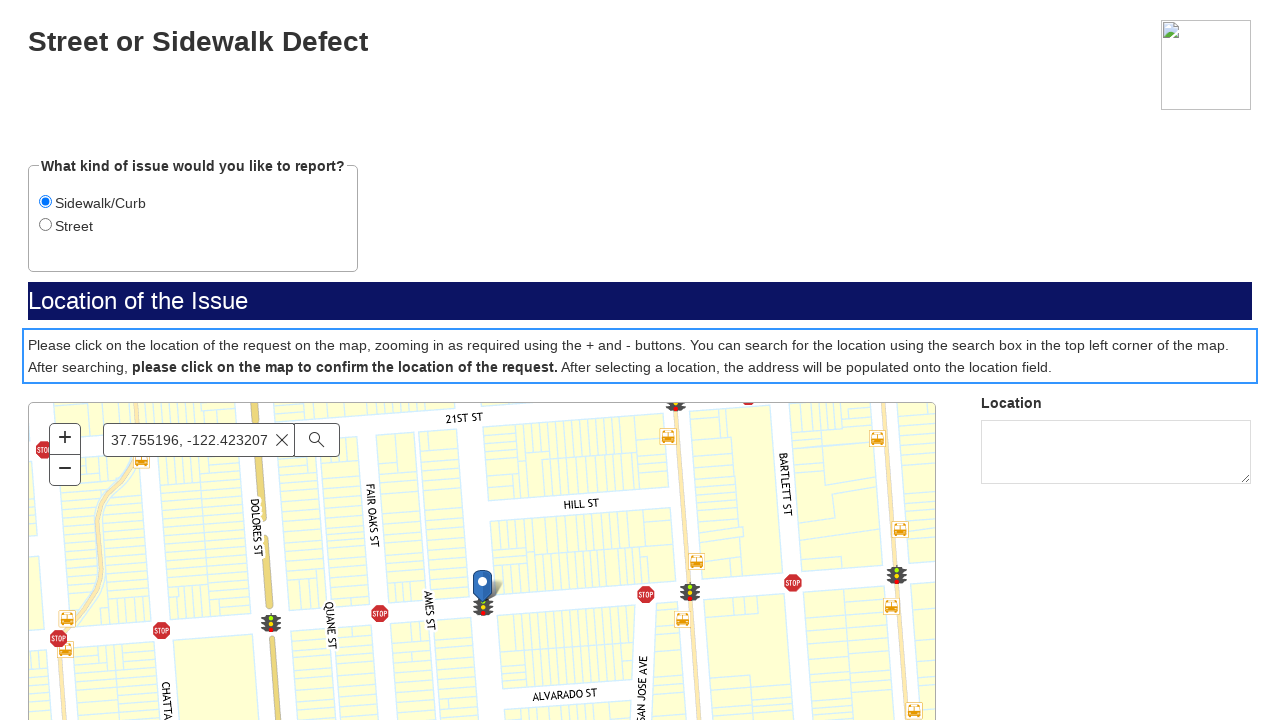